Tests the text box form on demoqa.com by navigating to the Elements section, filling in user details (name, email, current address, permanent address), submitting the form, and verifying the output fields display the entered data.

Starting URL: https://demoqa.com/

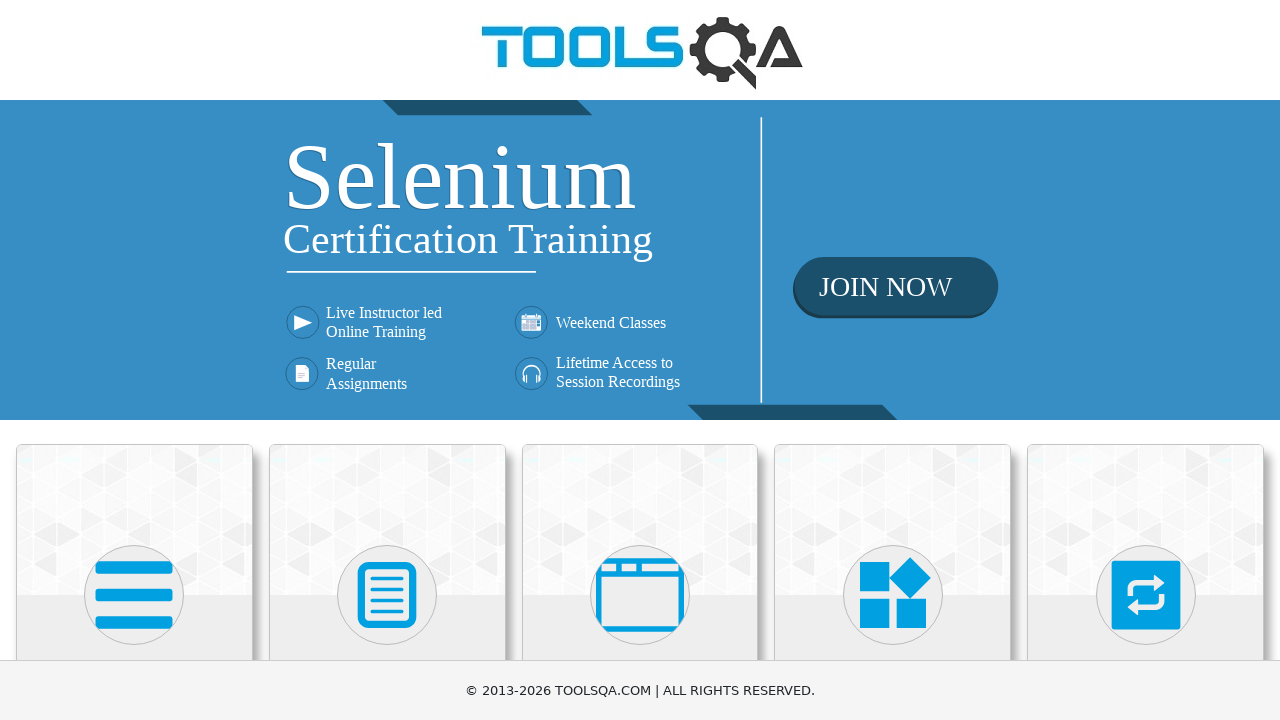

Clicked on Elements section in navigation at (134, 360) on text=Elements
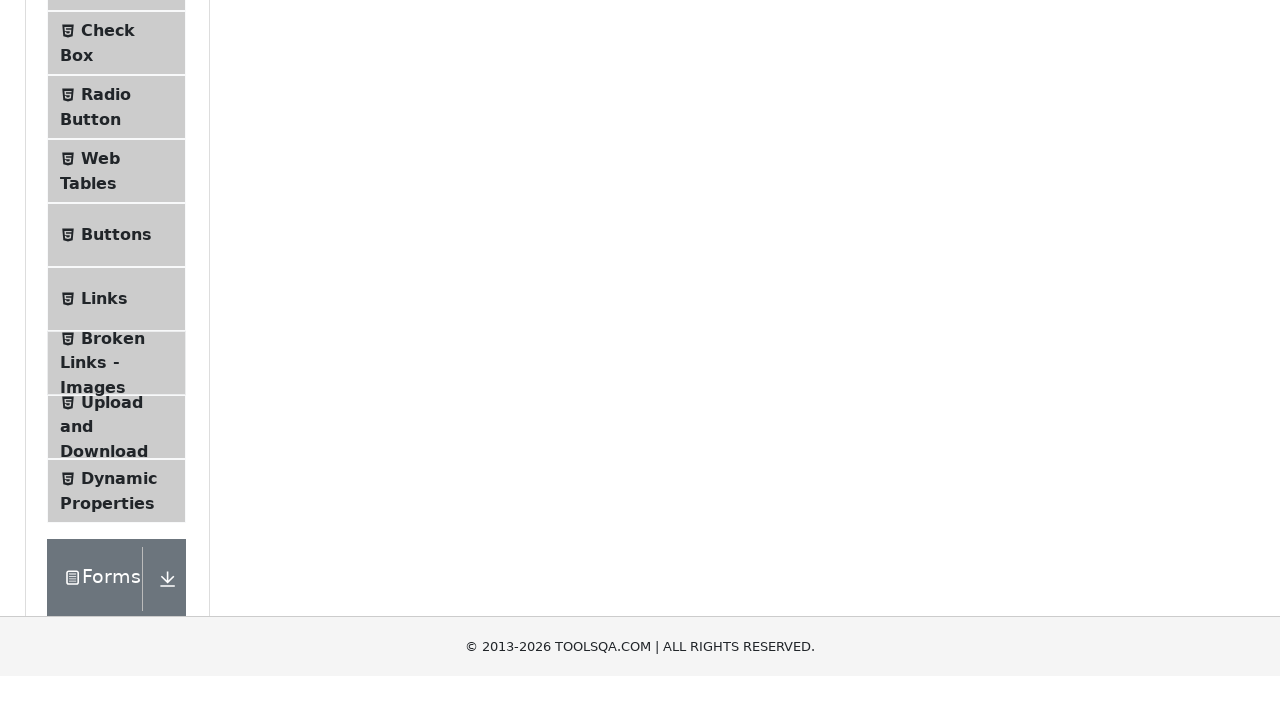

Clicked on Text Box option in Elements section at (119, 261) on text=Text Box
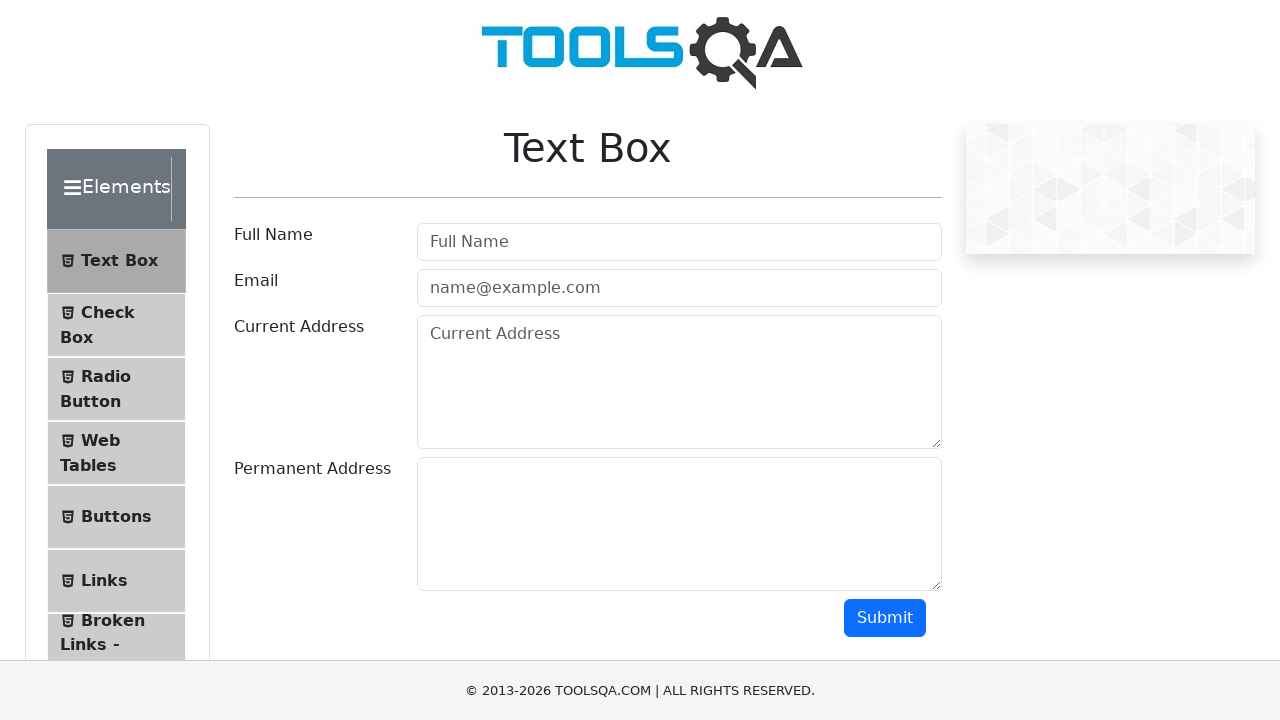

Filled in user name field with 'John Doe' on #userName
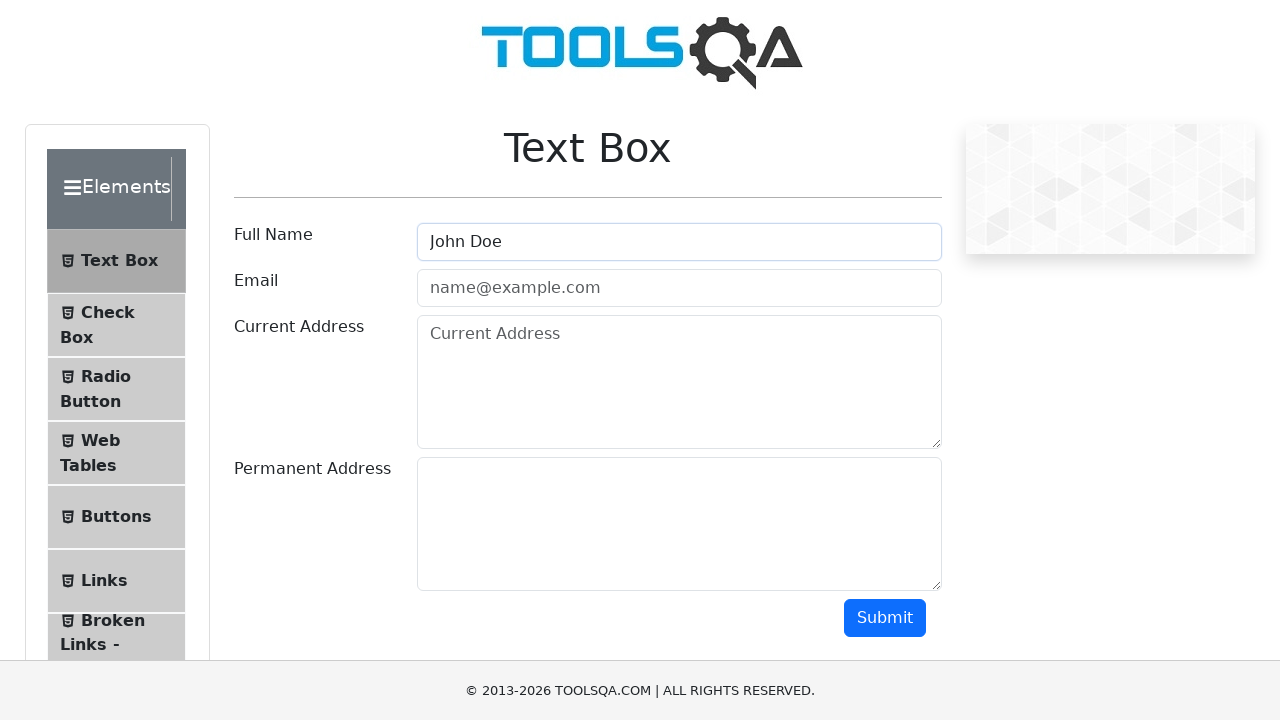

Filled in email field with 'johndoe@example.com' on #userEmail
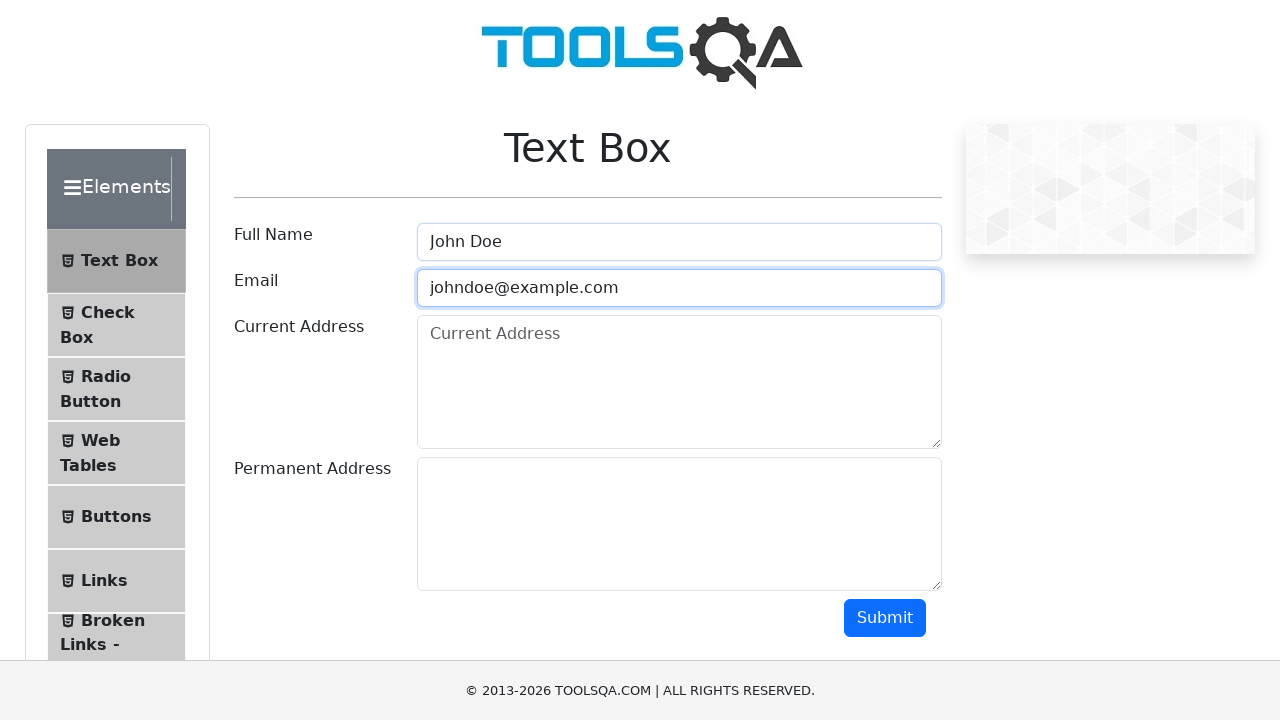

Filled in current address field with '123 Main St, Some City, Some Country' on #currentAddress
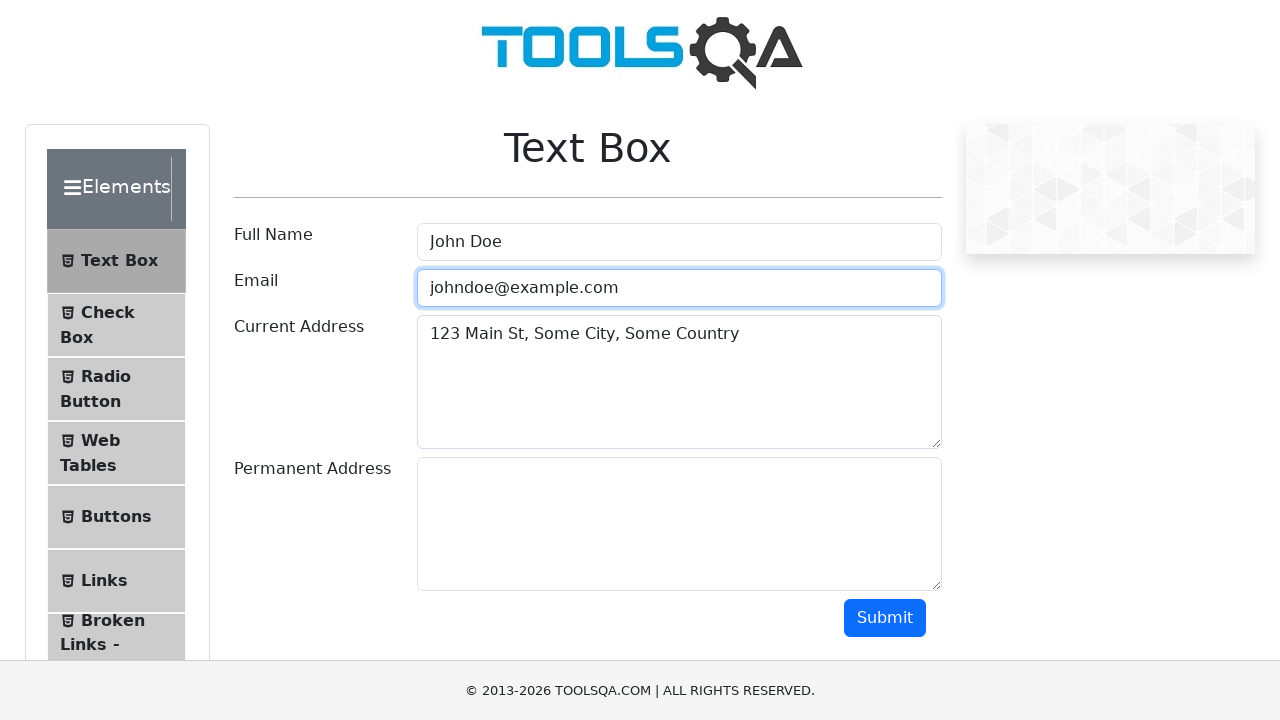

Filled in permanent address field with '456 Another St, Another City, Another Country' on #permanentAddress
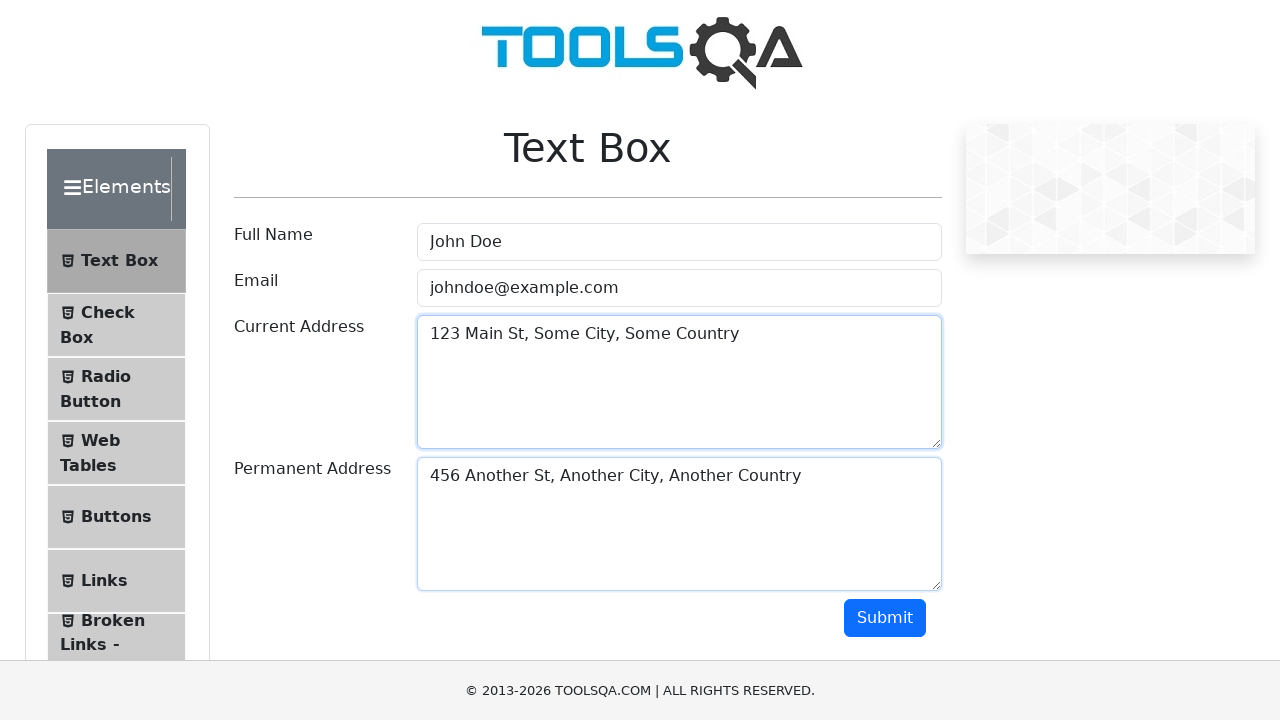

Clicked submit button to submit the form at (885, 618) on #submit
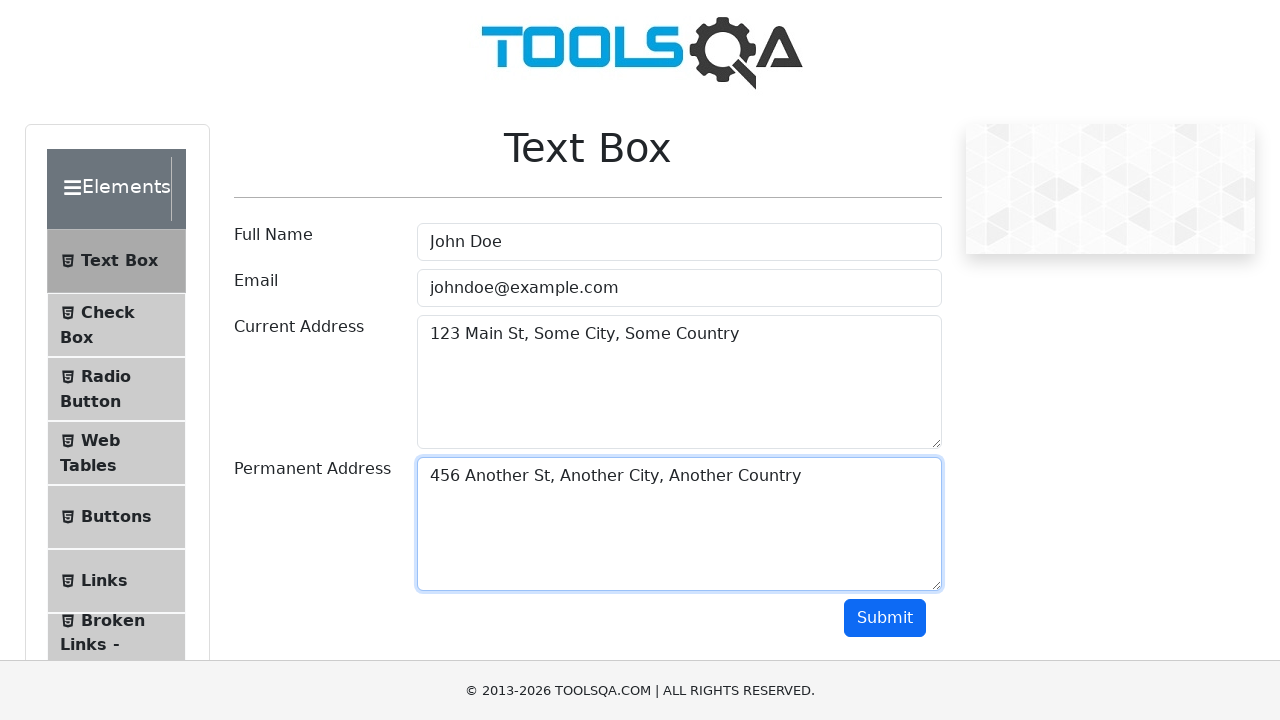

Waited for output name field to load
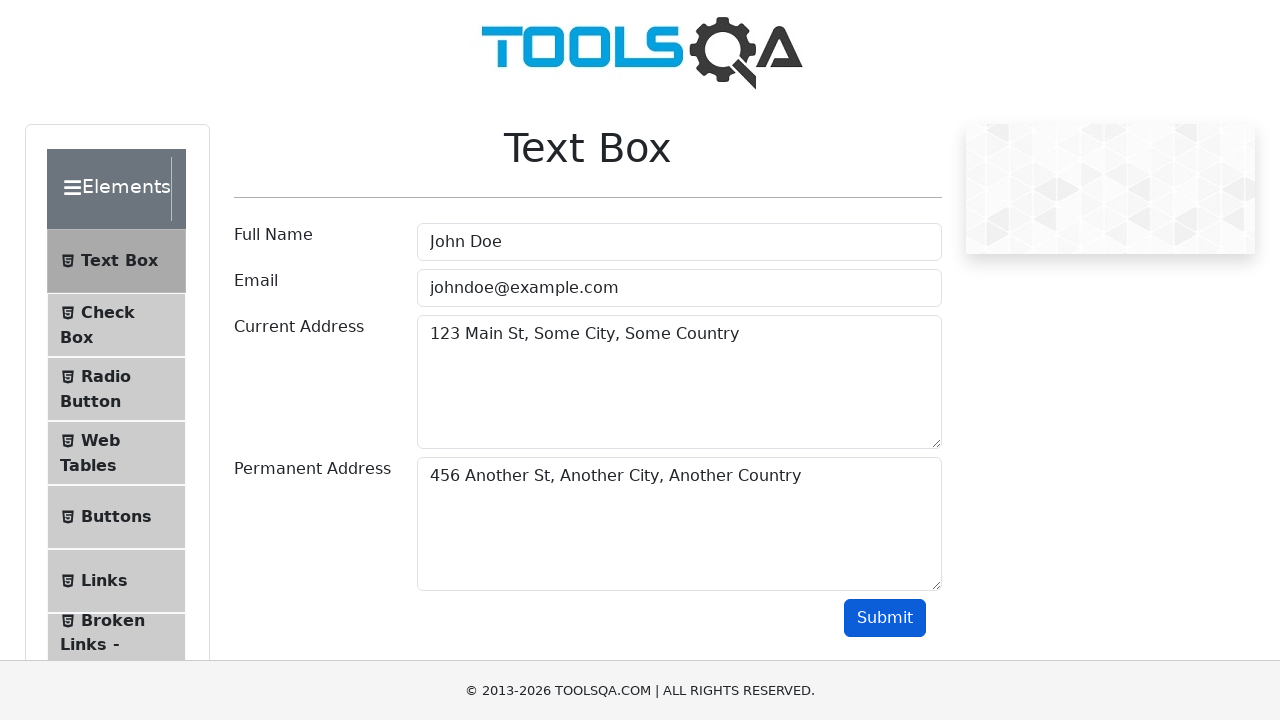

Waited for output email field to load
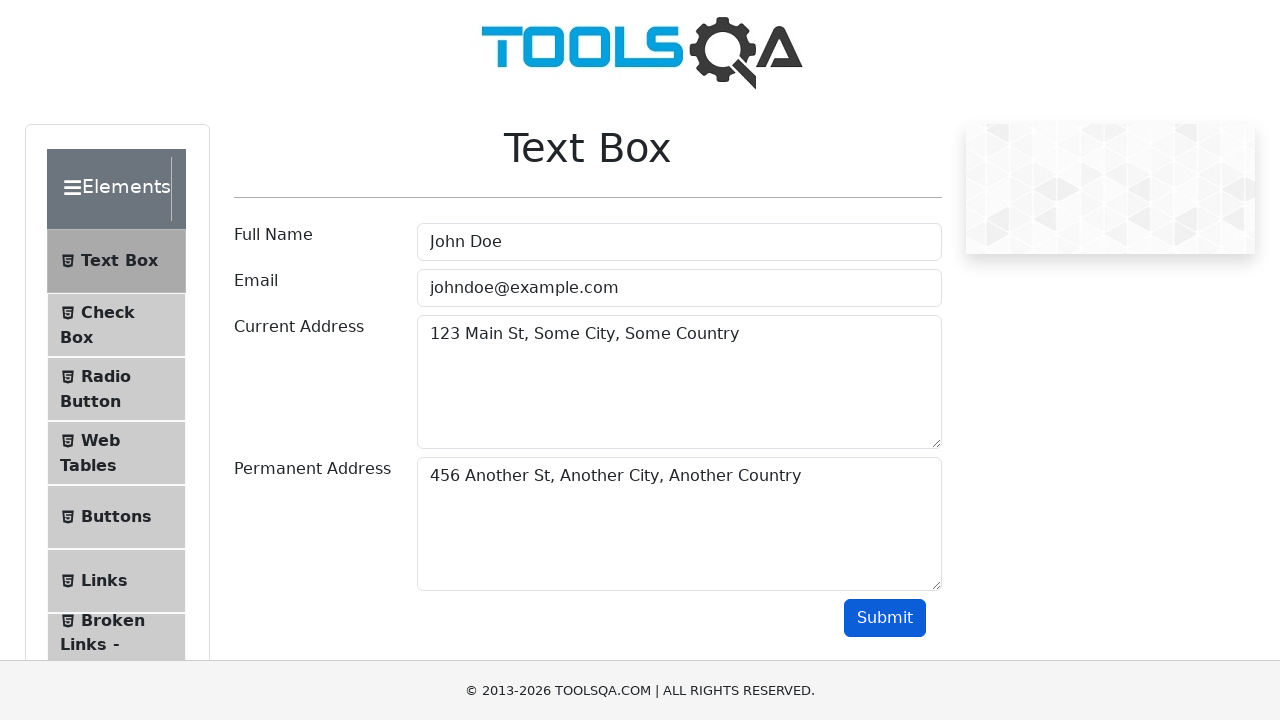

Waited for output current address field to load
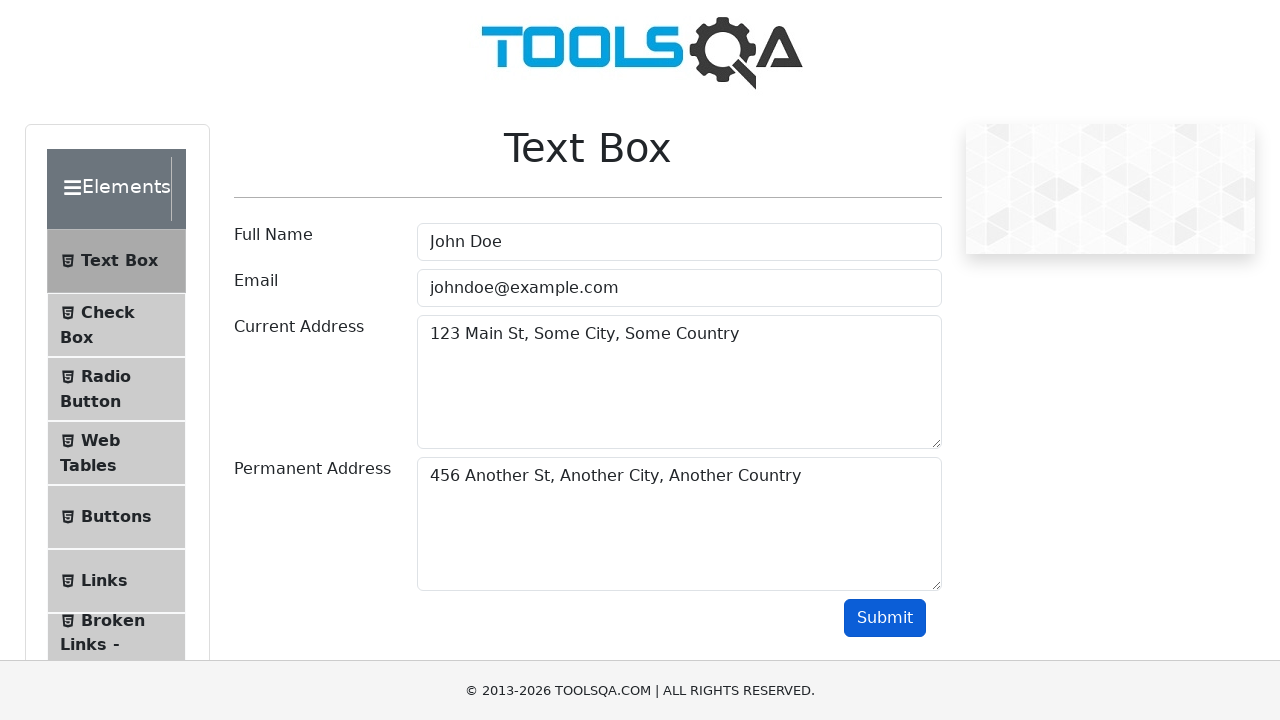

Waited for output permanent address field to load
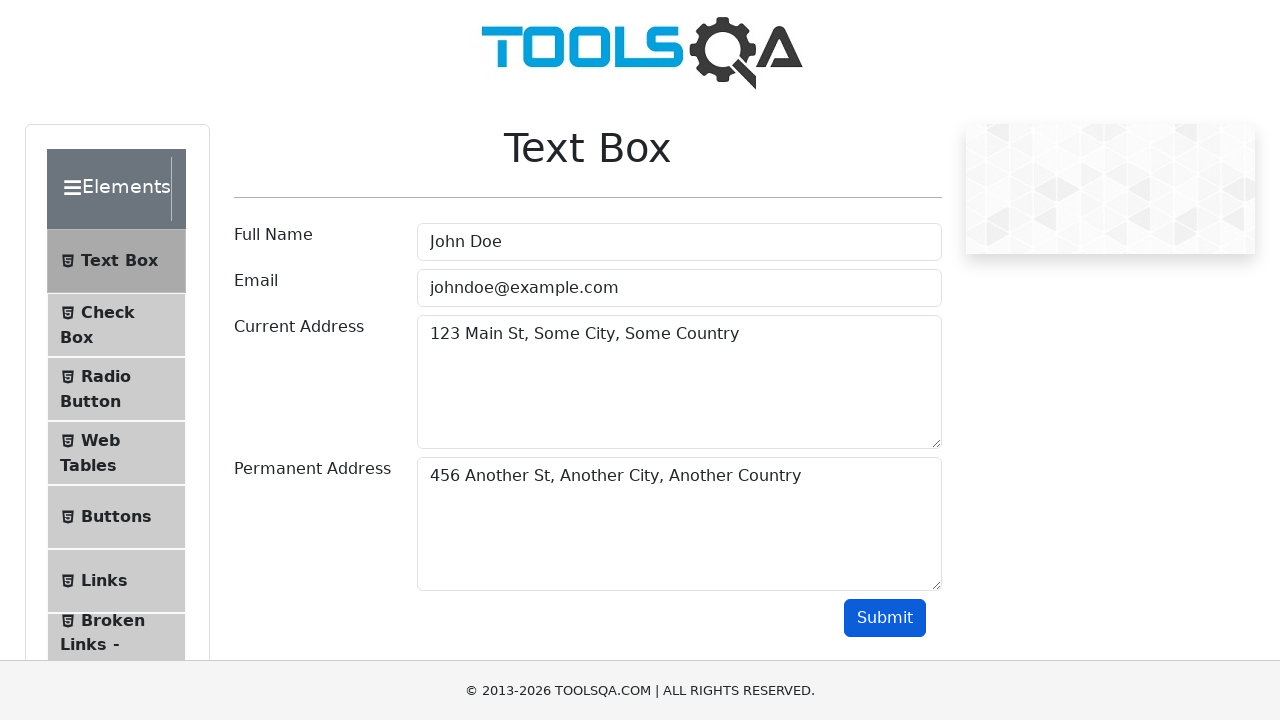

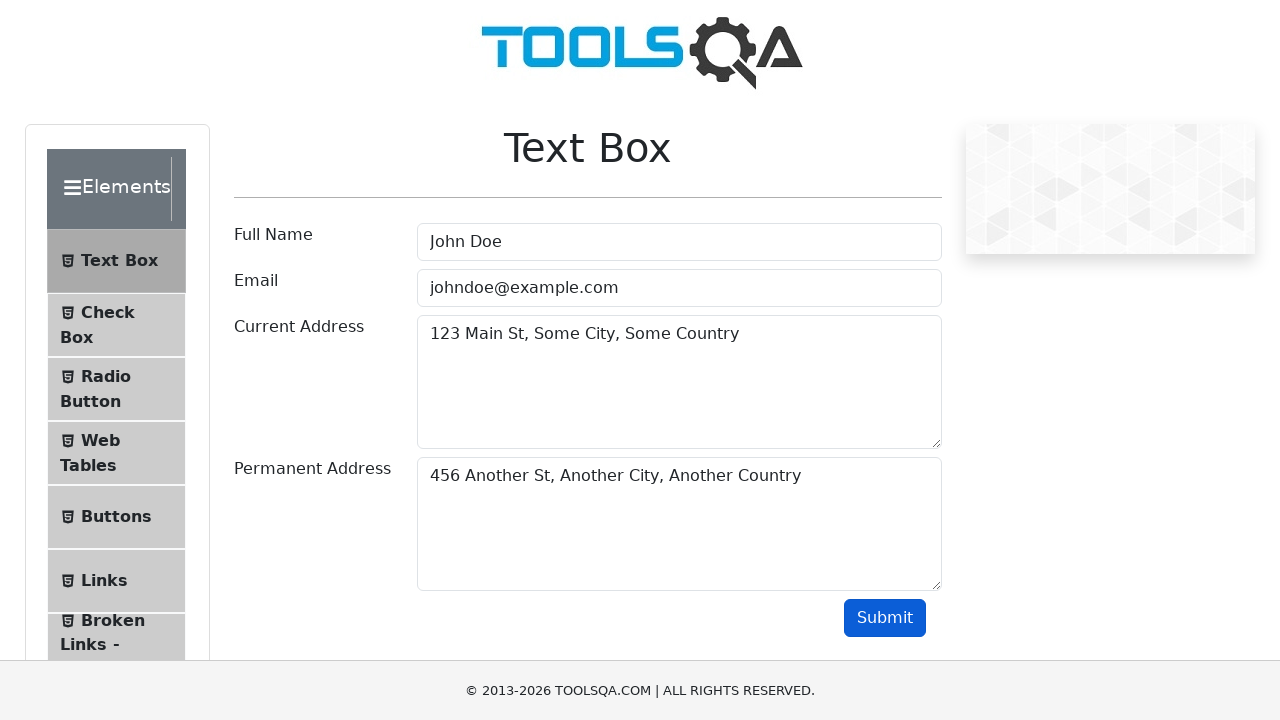